Waits for a price to reach $100, books an item, solves a mathematical captcha, and submits the answer

Starting URL: http://suninjuly.github.io/explicit_wait2.html

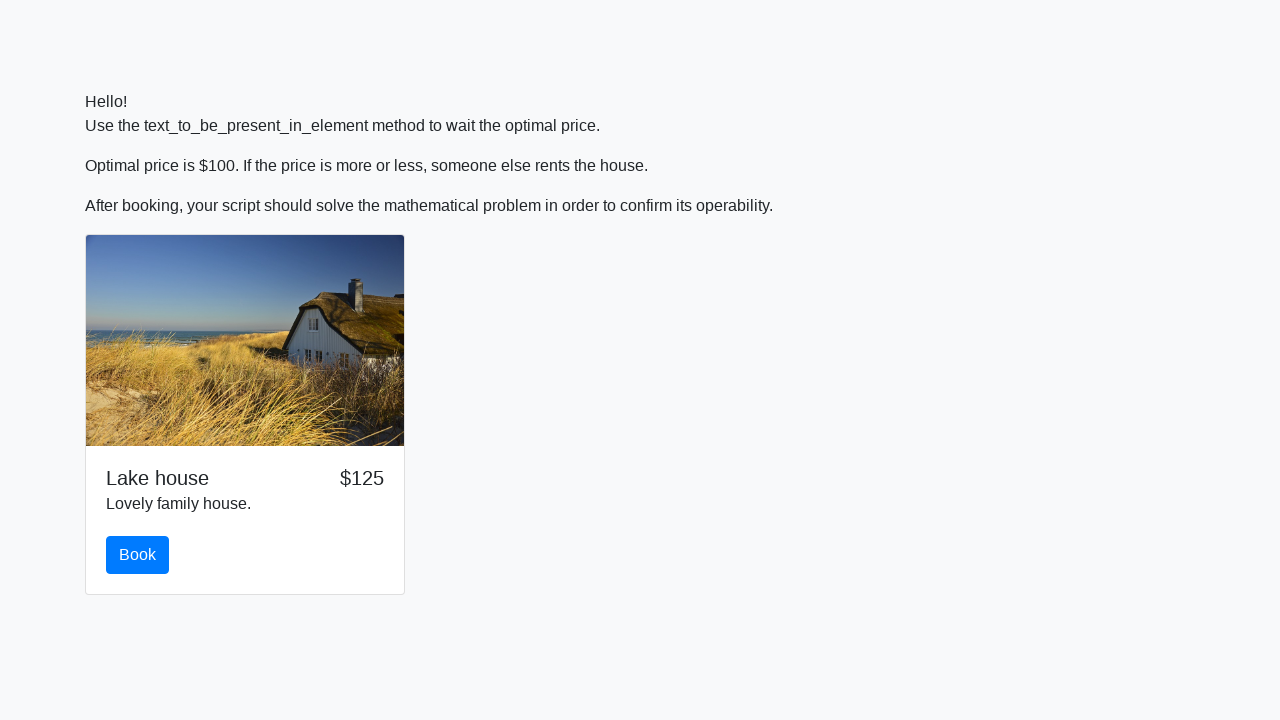

Waited for price to reach $100
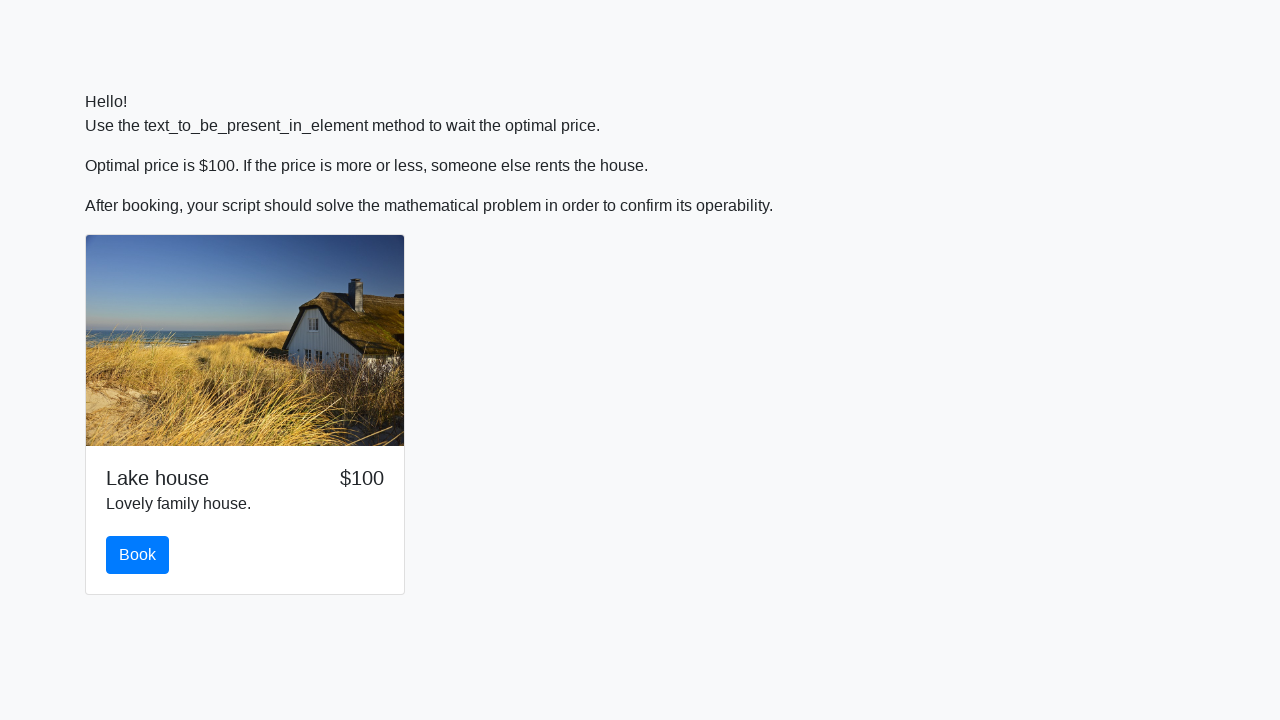

Clicked the book button at (138, 555) on #book
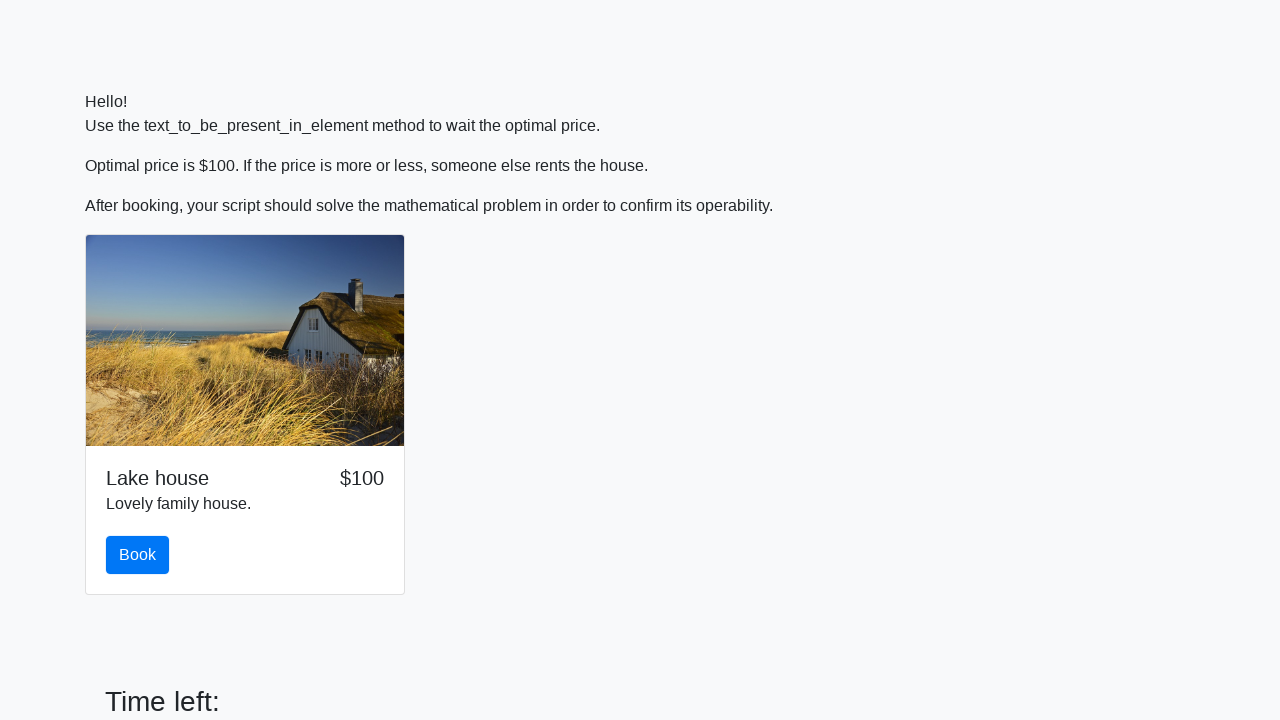

Retrieved input value for calculation: 337
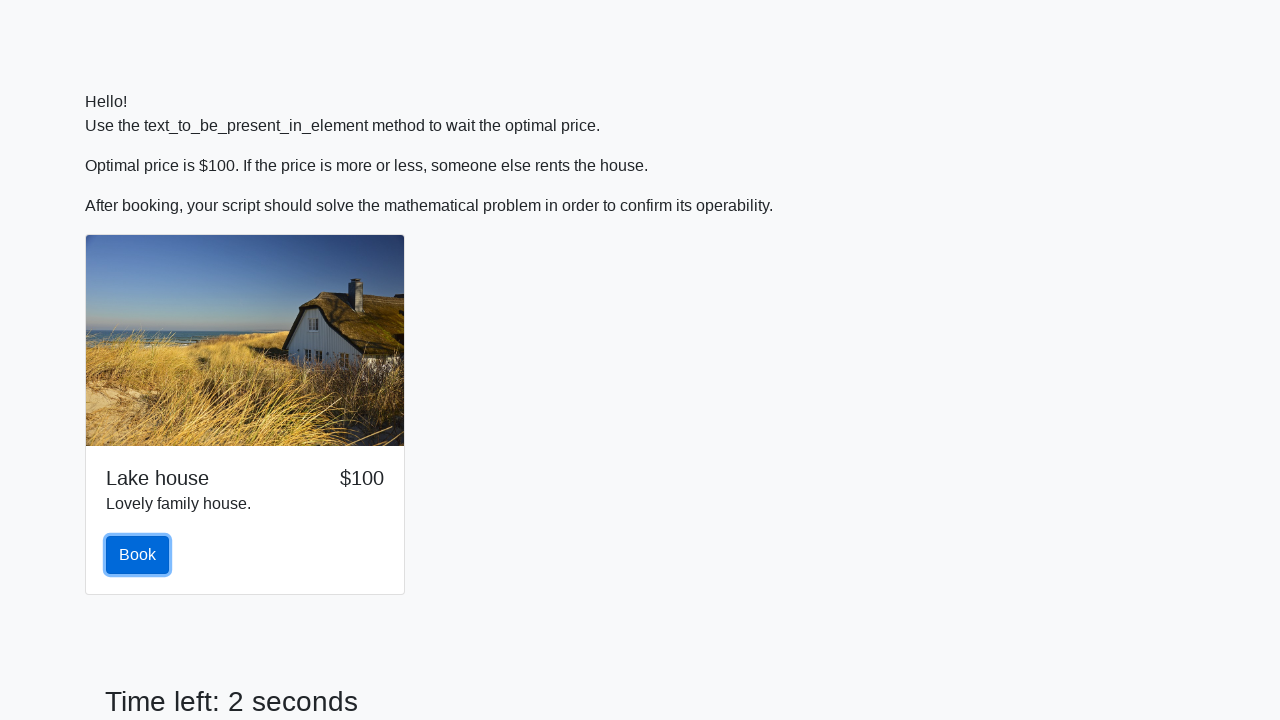

Calculated mathematical captcha answer: 2.1985665448291276
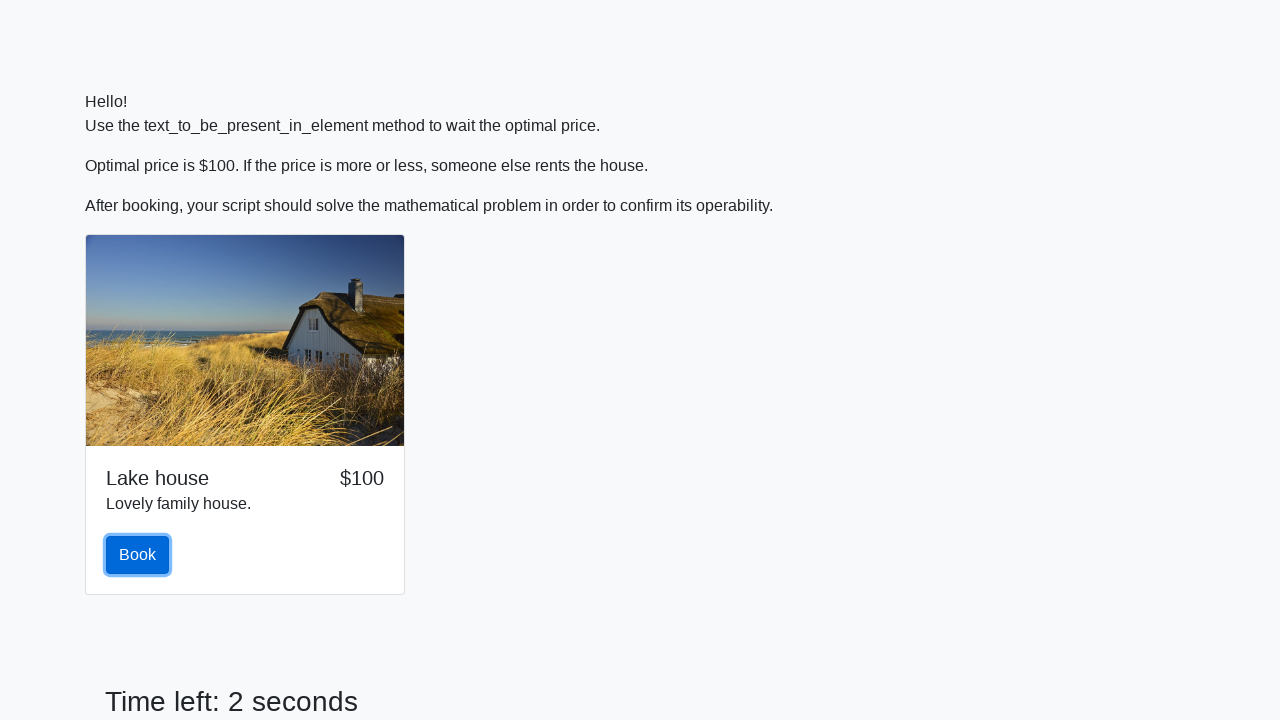

Filled answer field with calculated value: 2.1985665448291276 on #answer
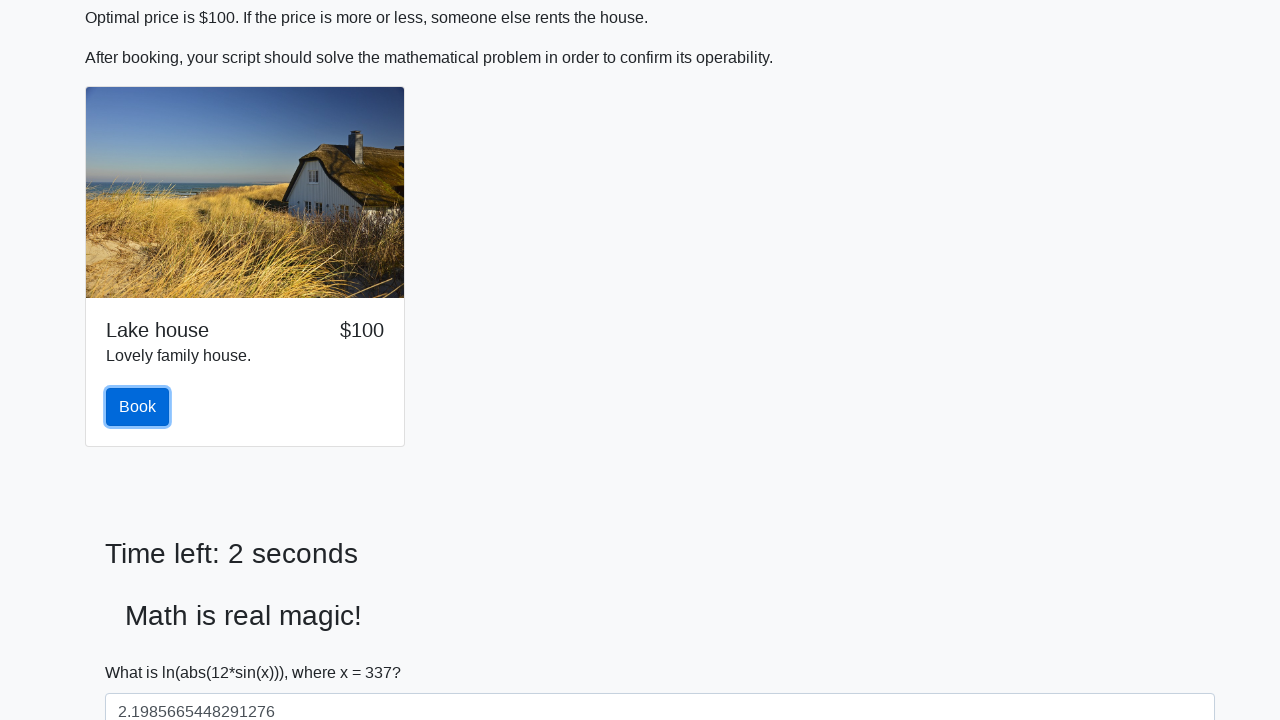

Clicked solve button to submit captcha answer at (143, 651) on #solve
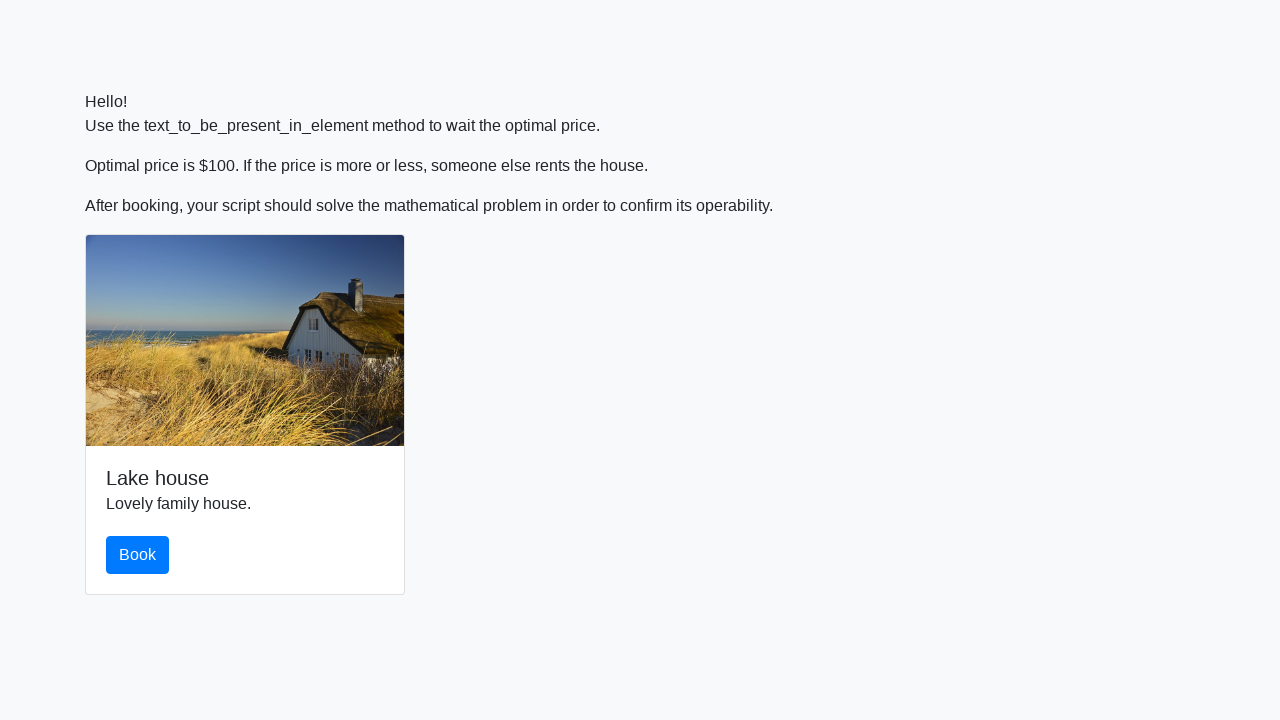

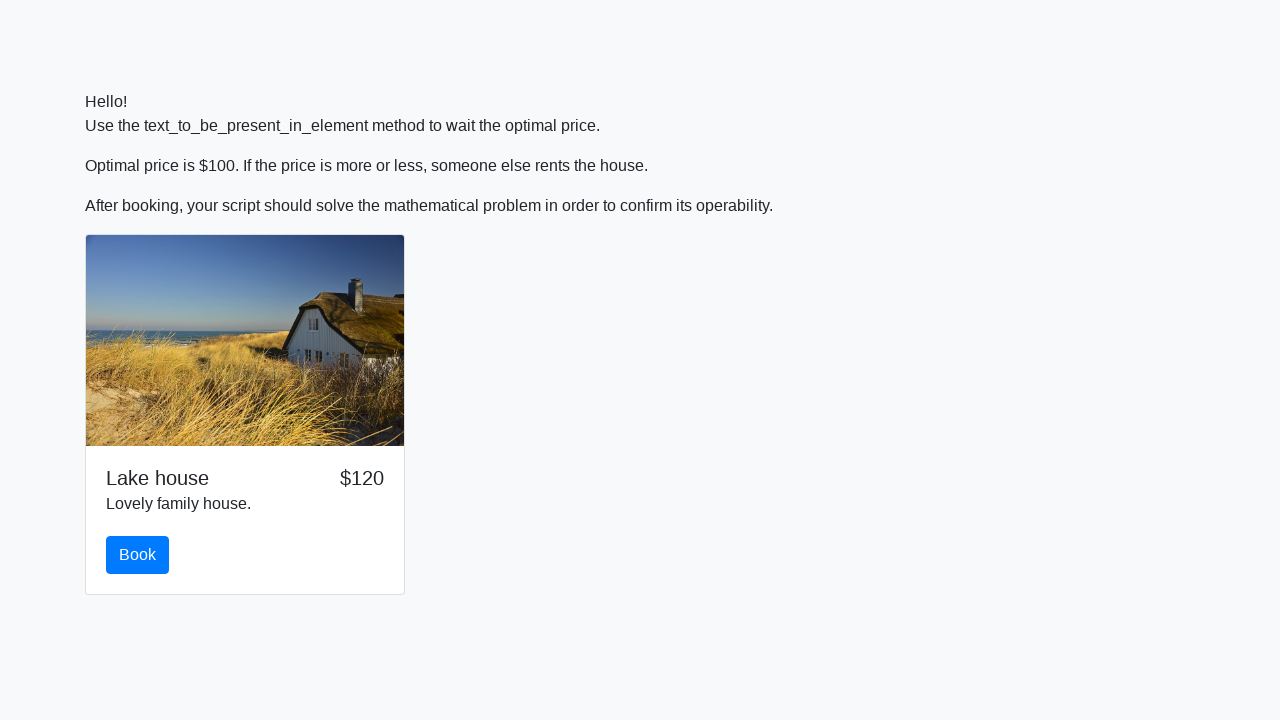